Tests dynamic control functionality by toggling a checkbox's visibility, waiting for it to disappear and reappear, then clicking and selecting the checkbox

Starting URL: https://www.training-support.net/webelements/dynamic-controls

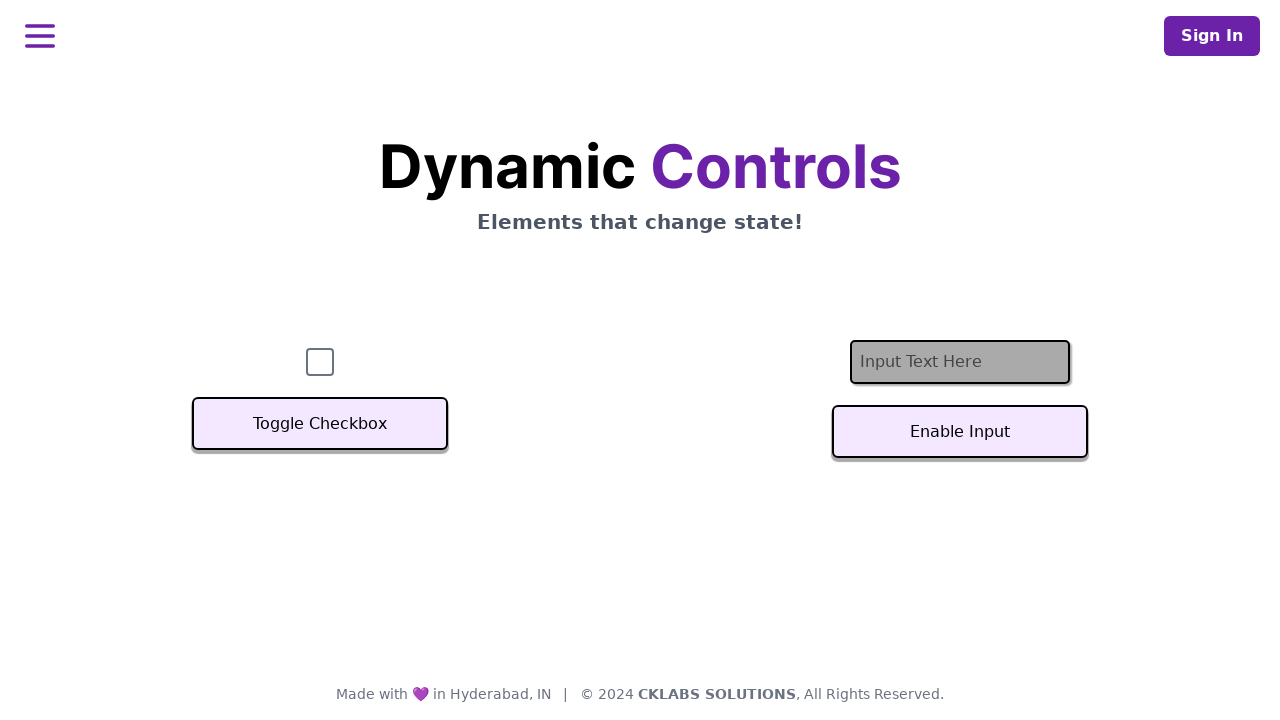

Verified checkbox is visible on the page
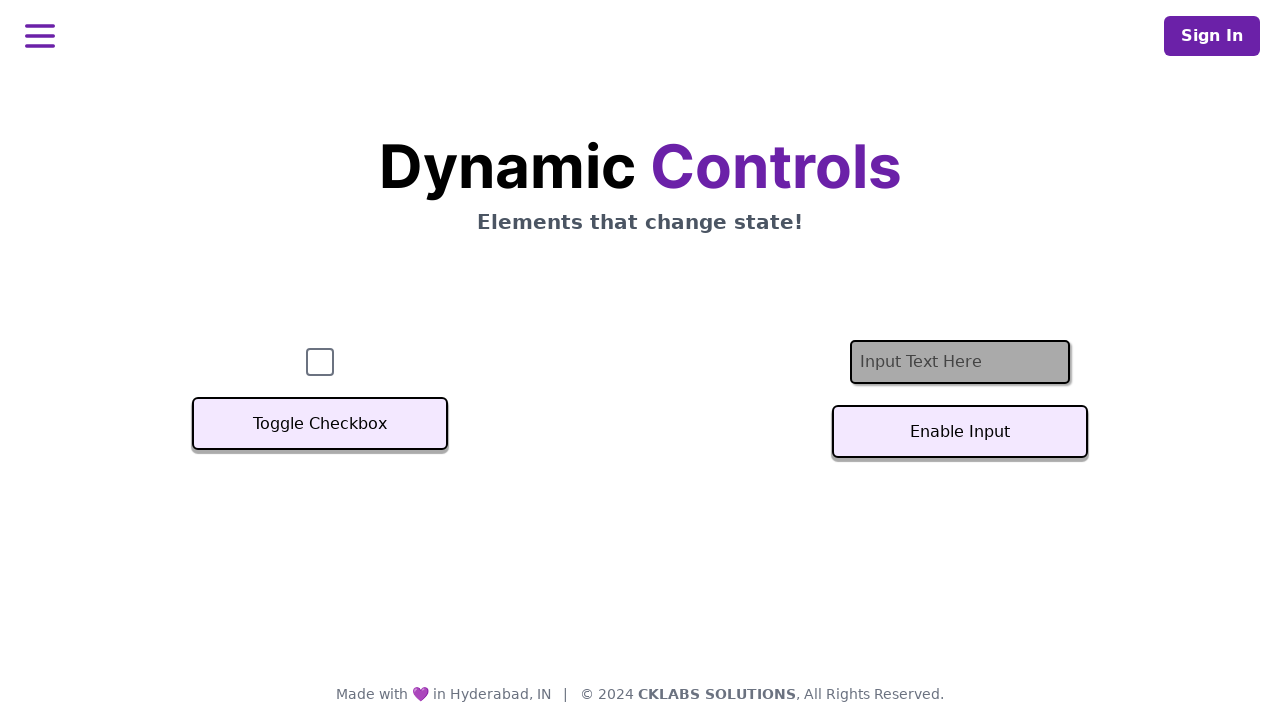

Clicked toggle button to hide checkbox at (320, 424) on xpath=//button[text()='Toggle Checkbox']
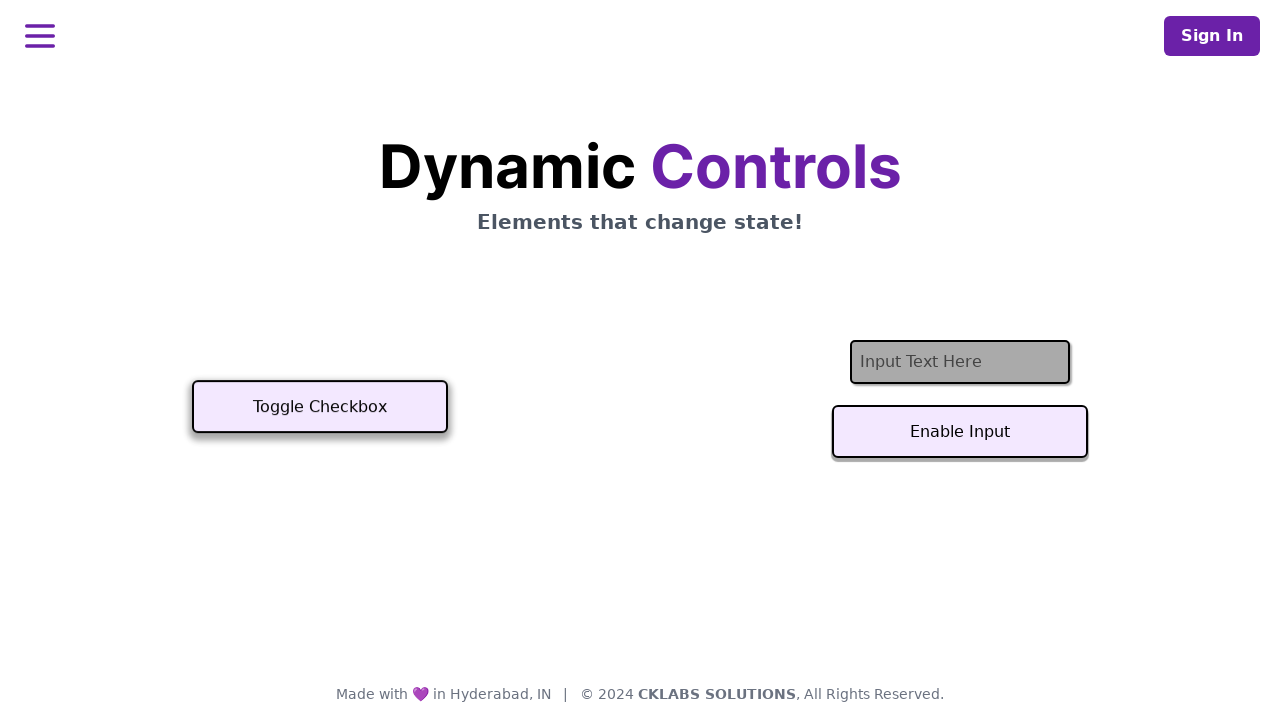

Checkbox successfully hidden
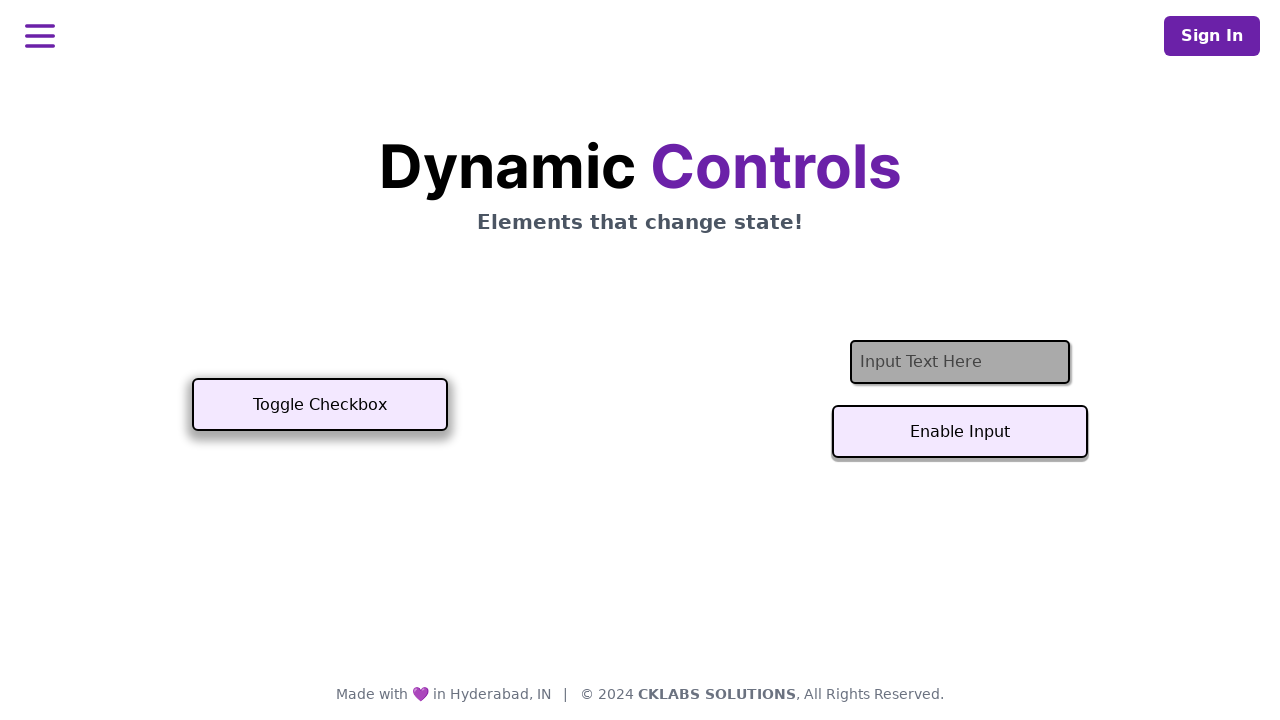

Clicked toggle button to show checkbox at (320, 405) on xpath=//button[text()='Toggle Checkbox']
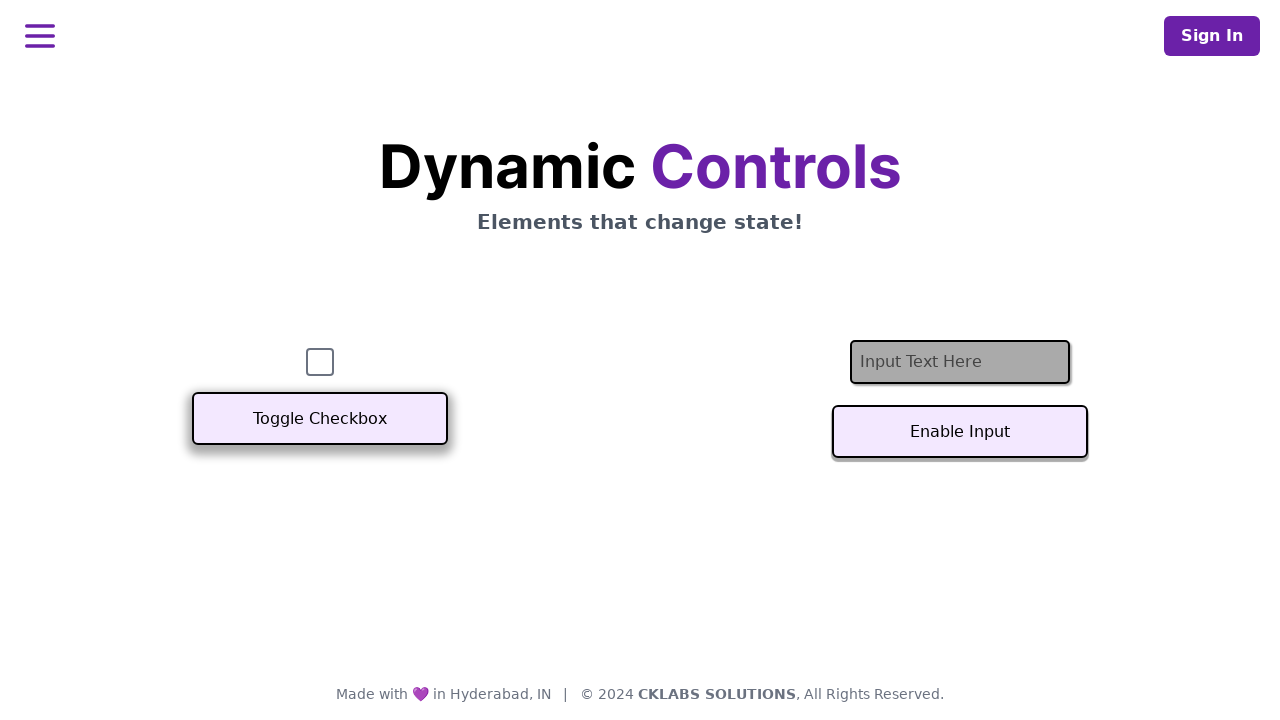

Checkbox is visible again
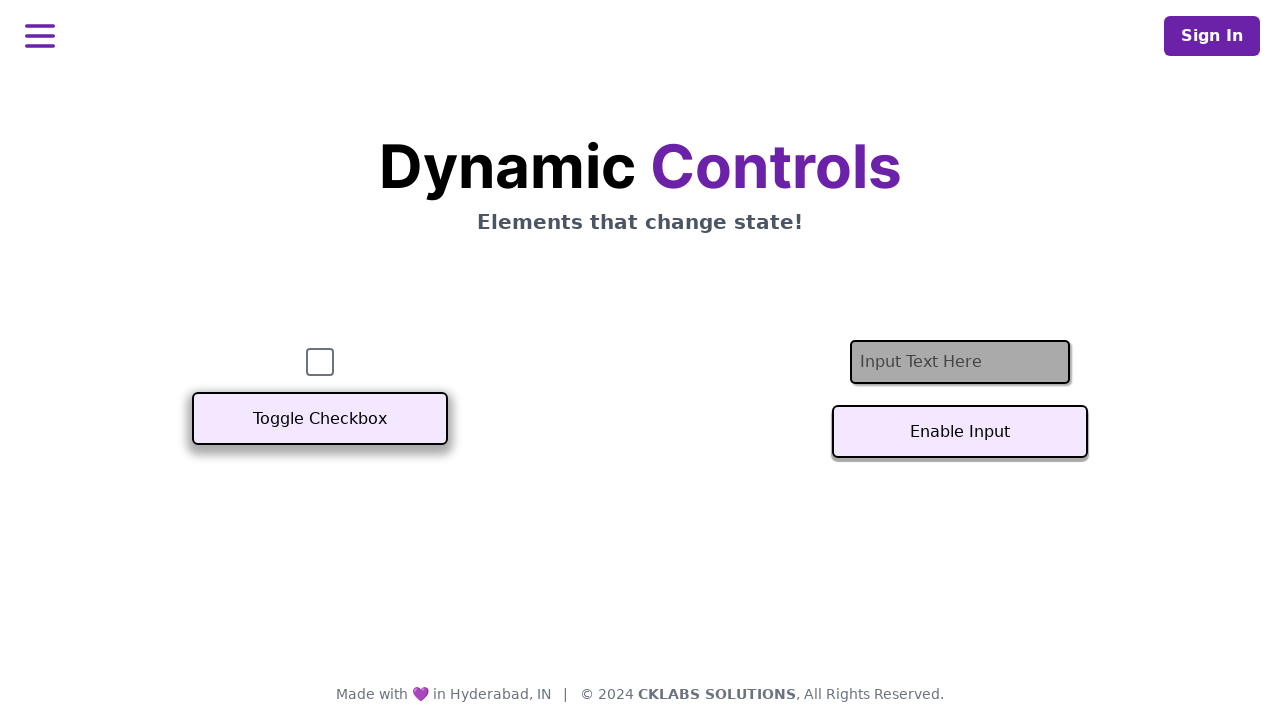

Clicked checkbox to select it at (320, 362) on #checkbox
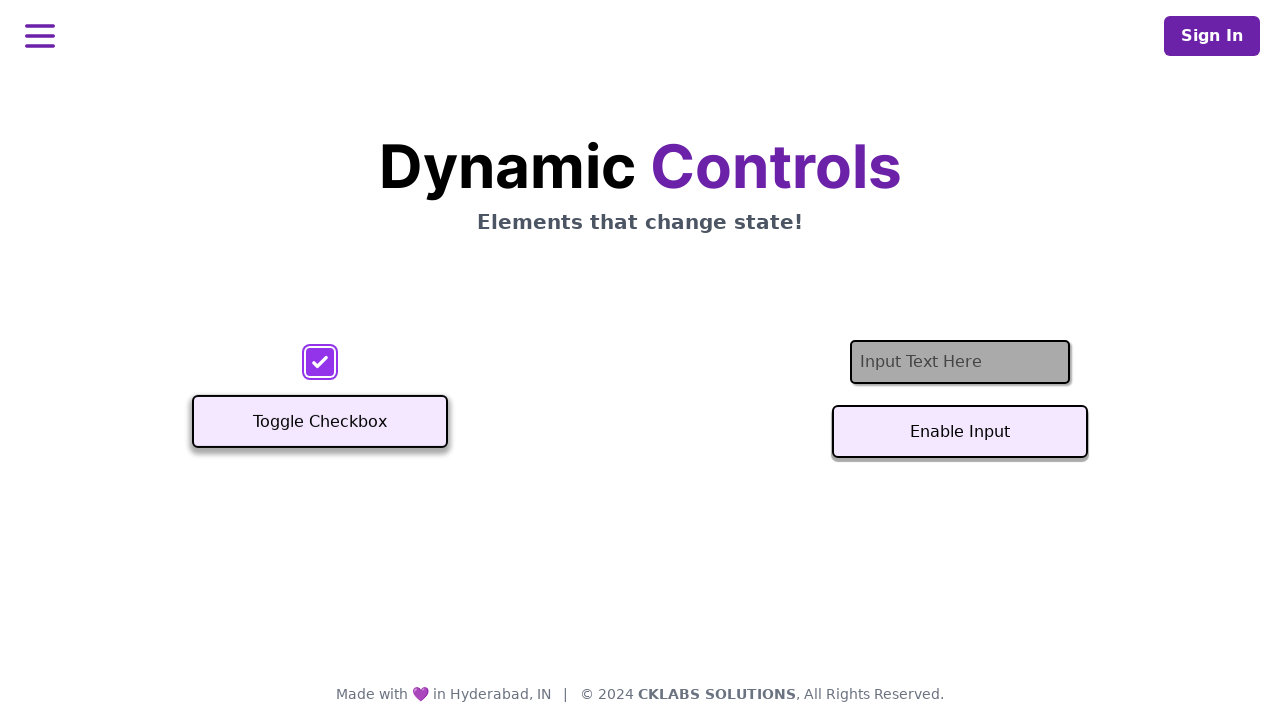

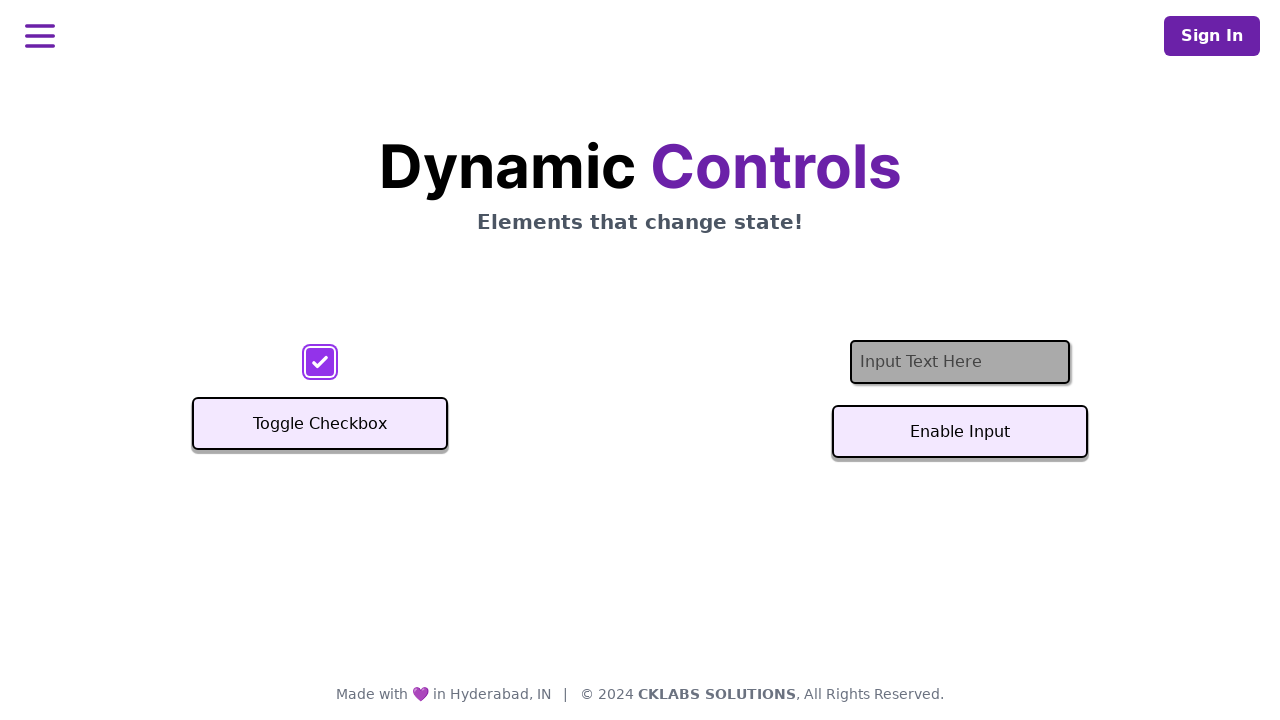